Clicks the middle button in the button group

Starting URL: https://formy-project.herokuapp.com/buttons

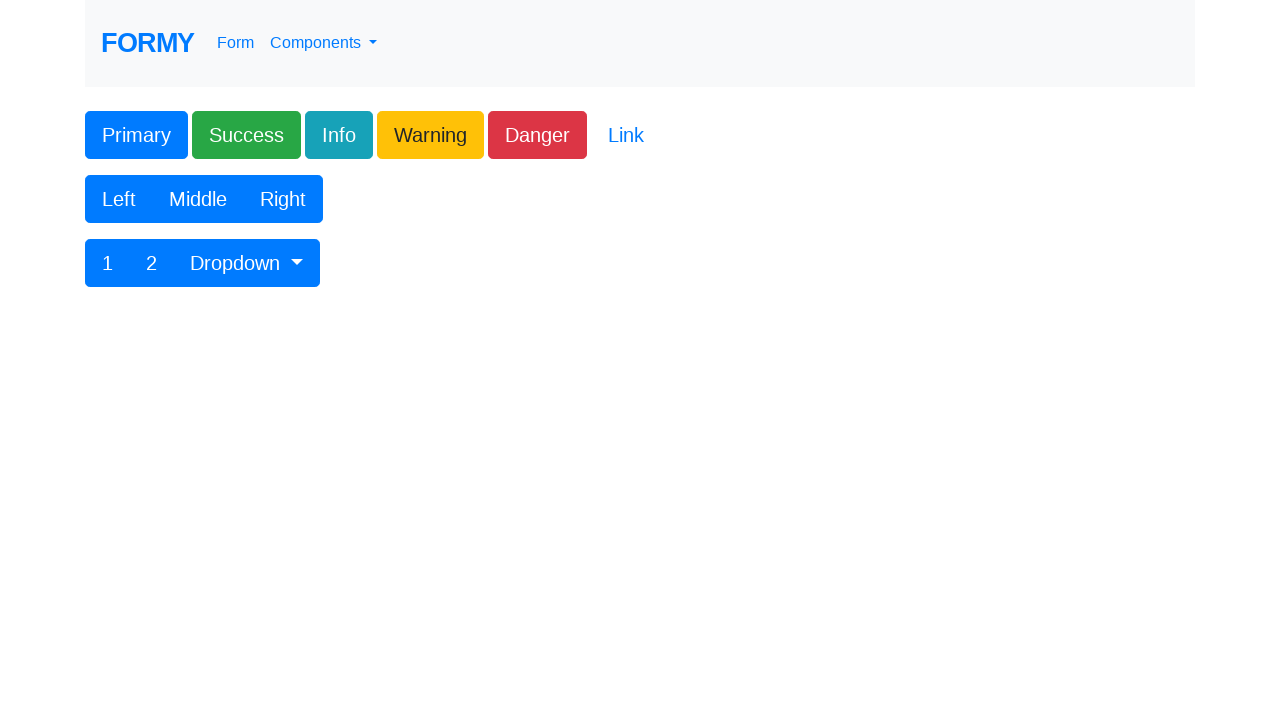

Navigated to buttons page
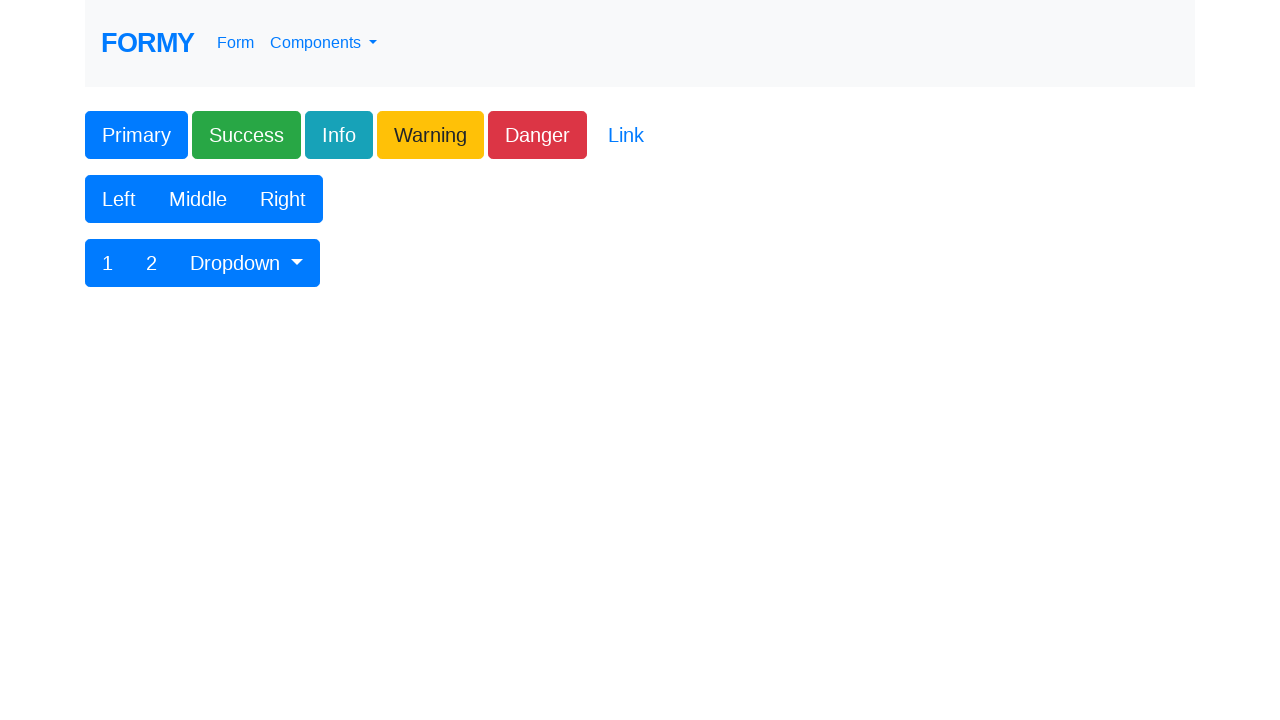

Clicked the middle button in the button group at (198, 199) on xpath=//button[contains(@class,'btn btn-lg btn-primary') and text()='Middle']
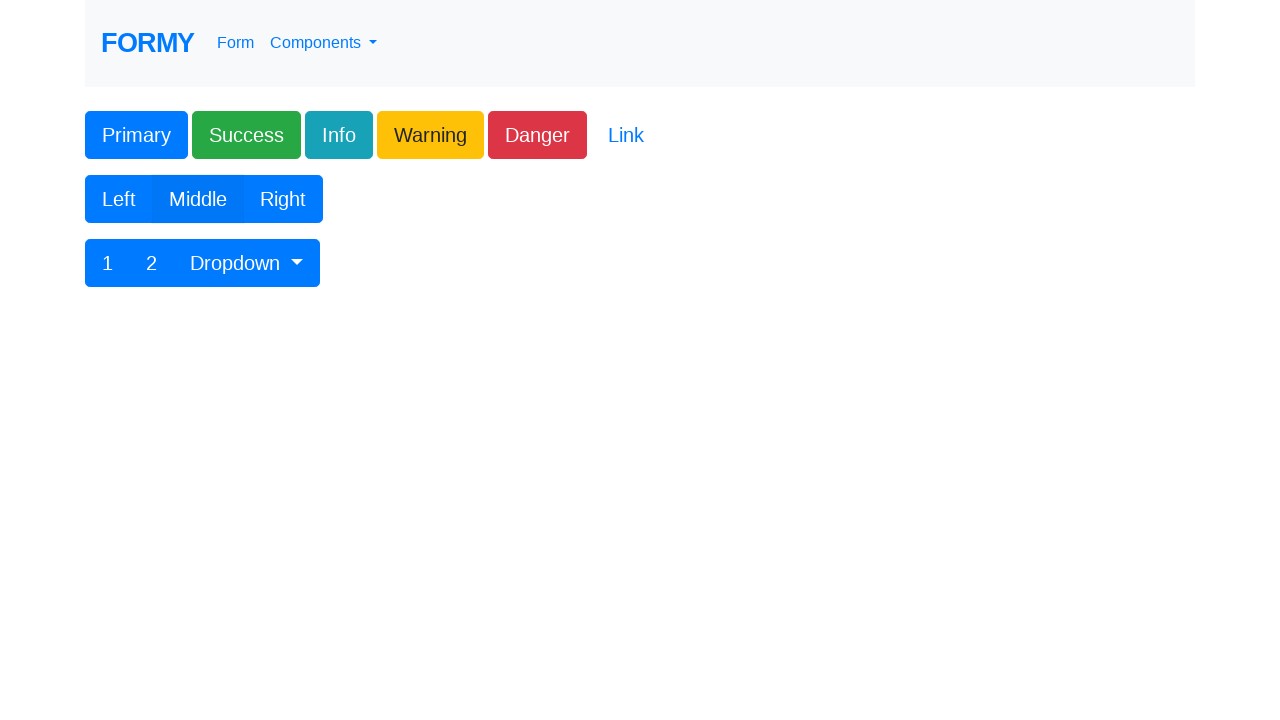

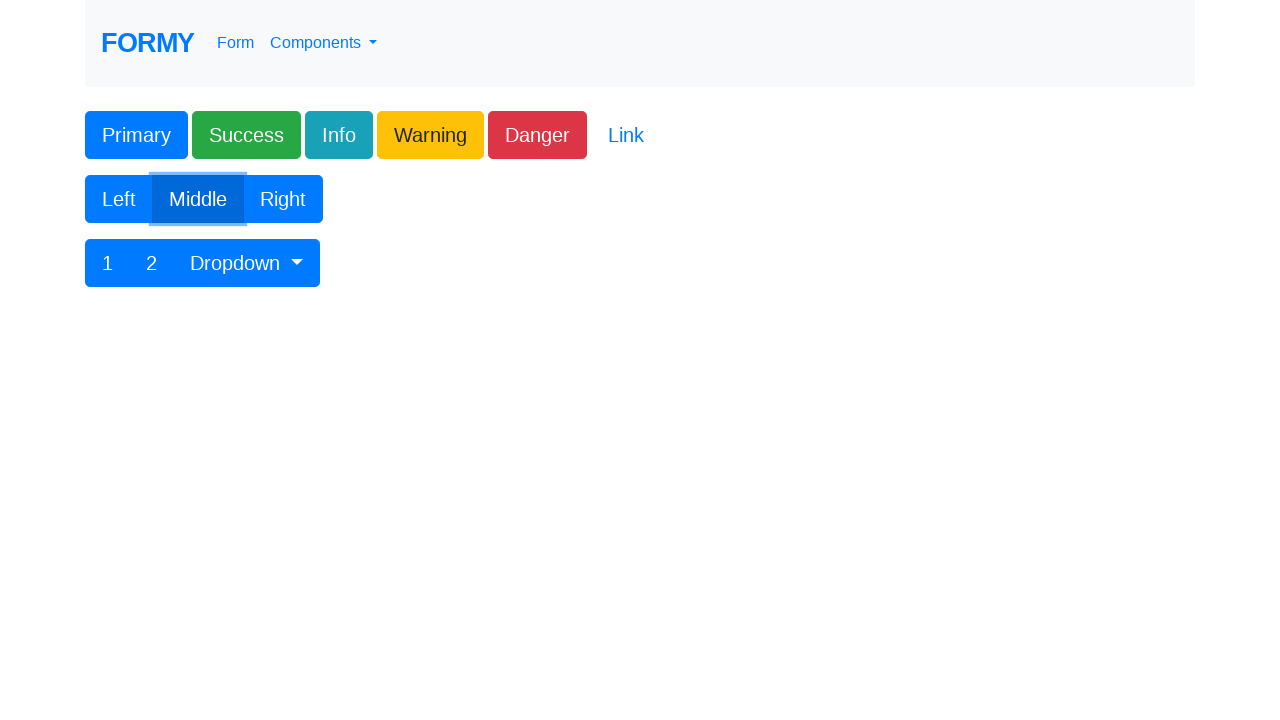